Launches the Bajaj Auto website and verifies the page loads successfully by maximizing and then minimizing the browser window.

Starting URL: https://www.bajajauto.com/

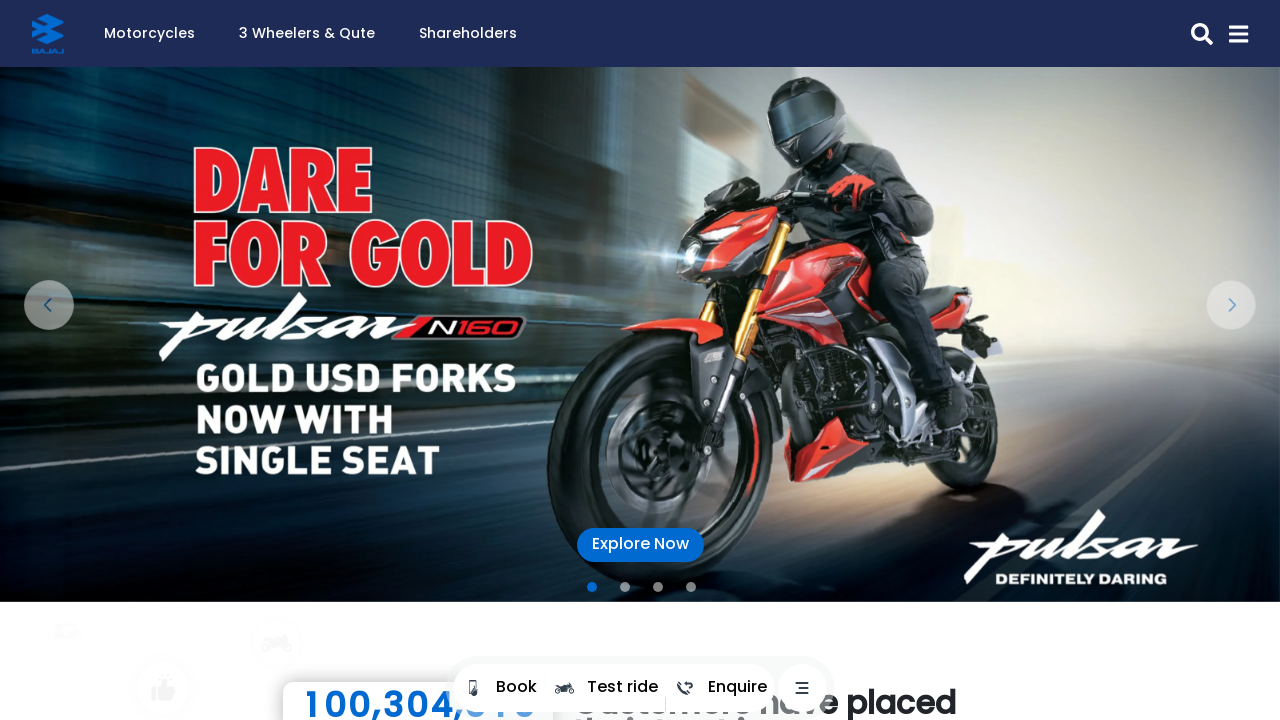

Bajaj Auto website page loaded completely (domcontentloaded state)
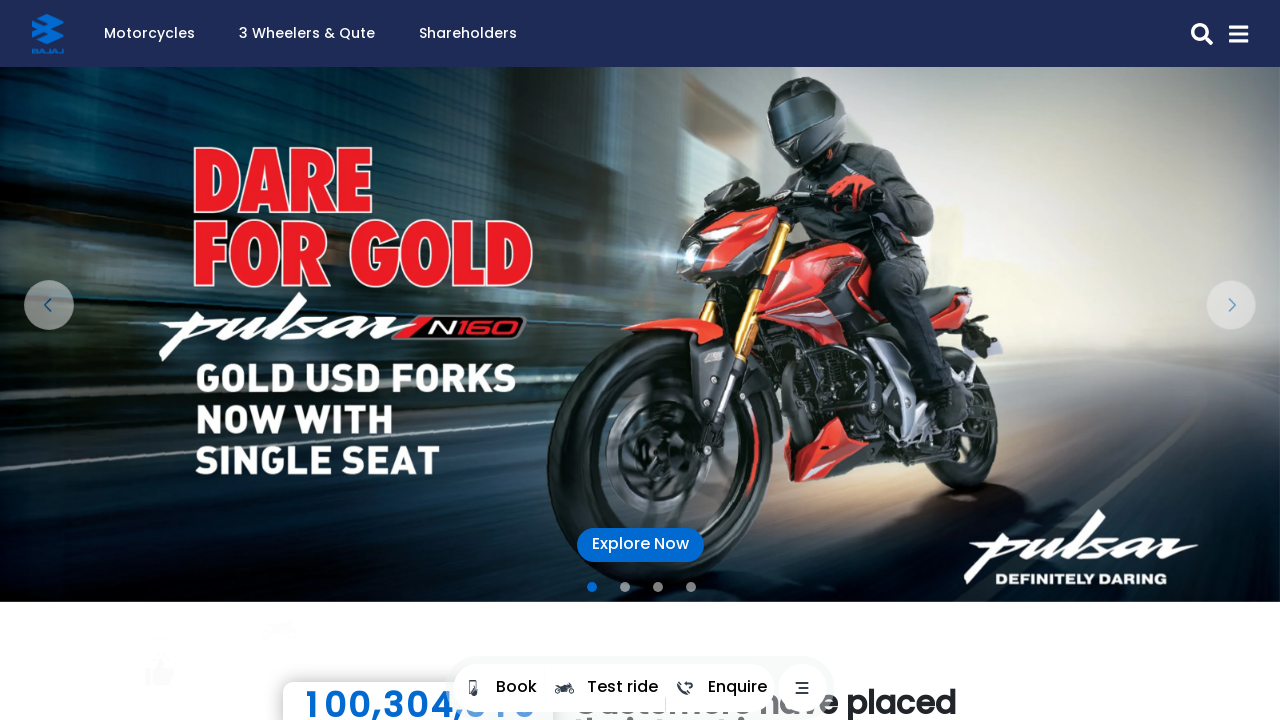

Browser window maximized to full screen size
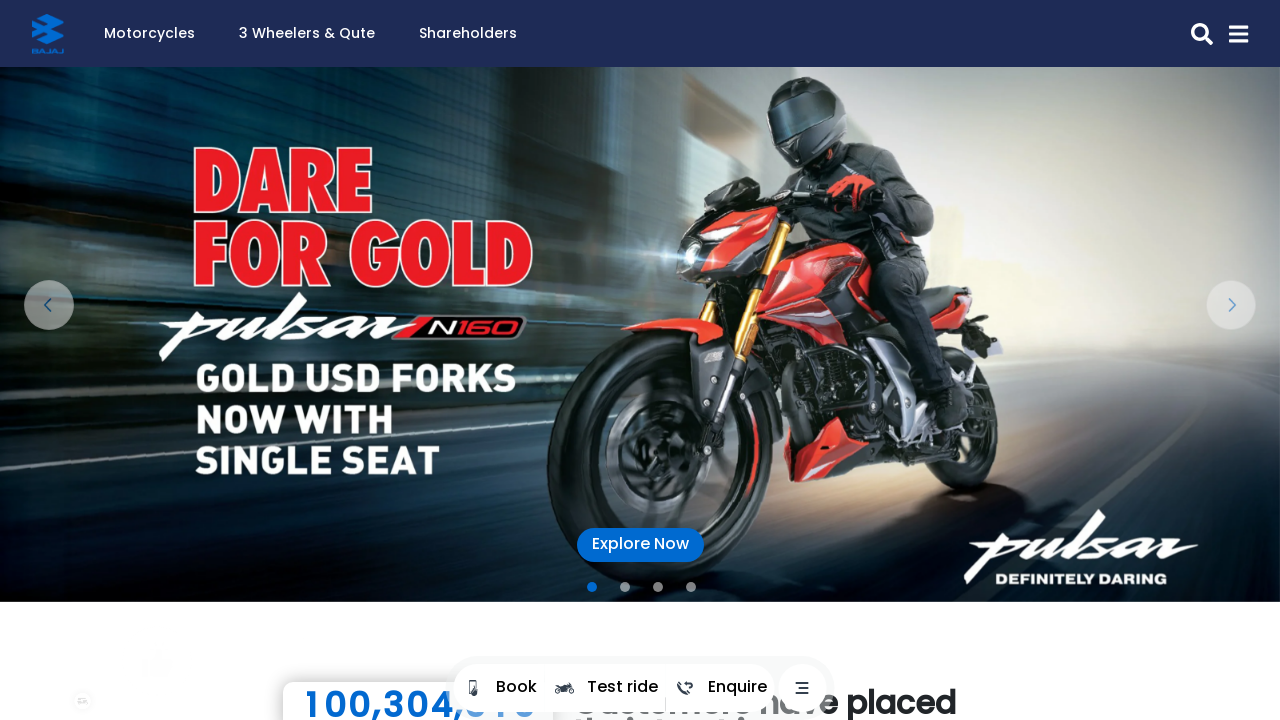

Browser window minimized to 800x600 pixels
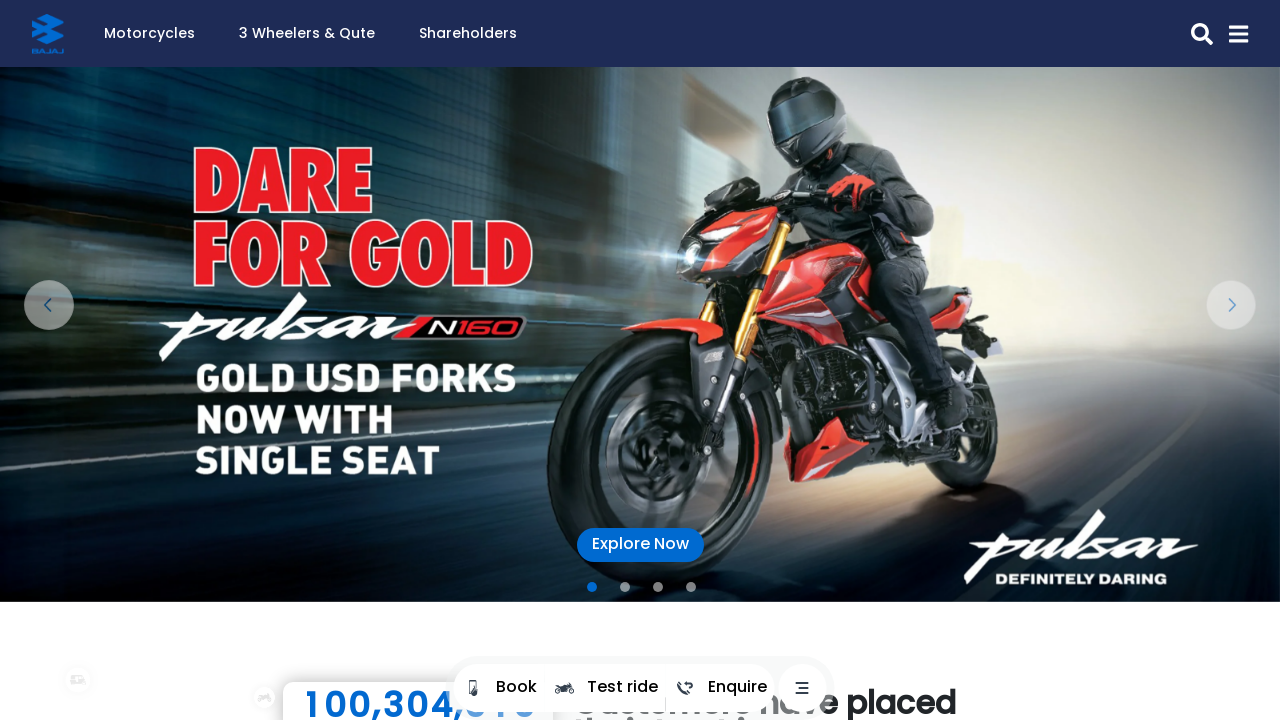

Verified page loaded successfully with non-empty title
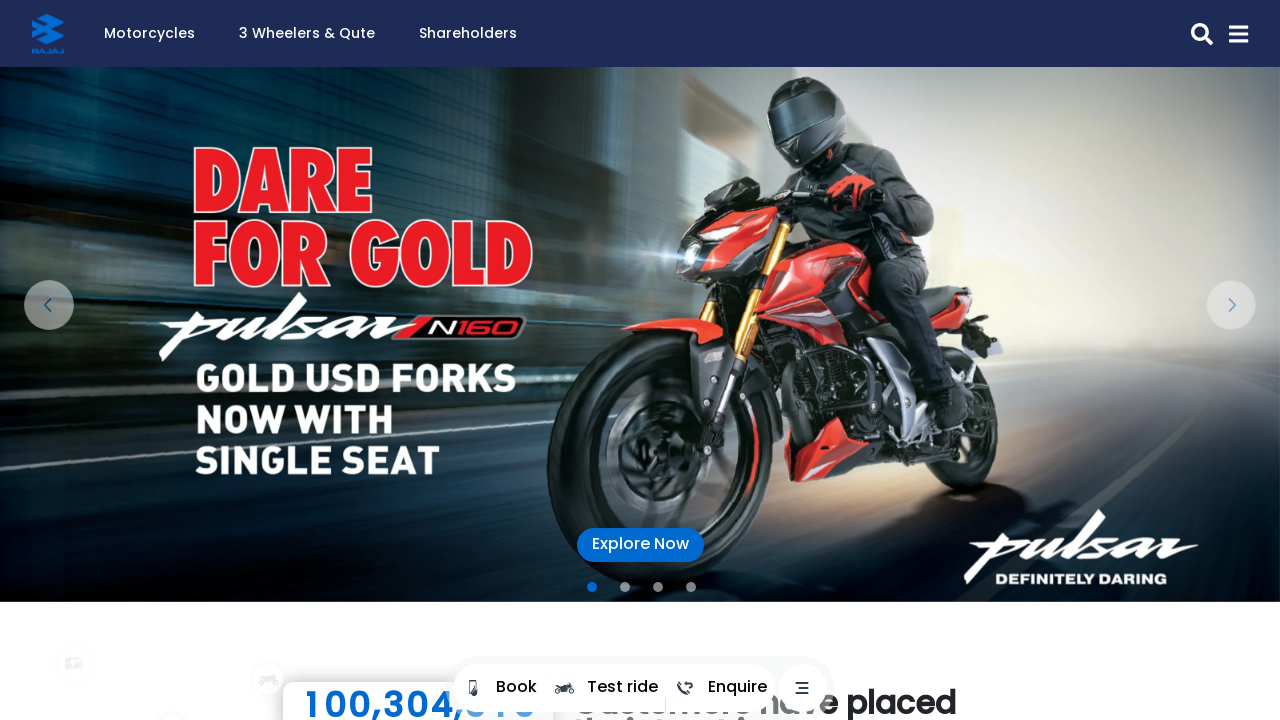

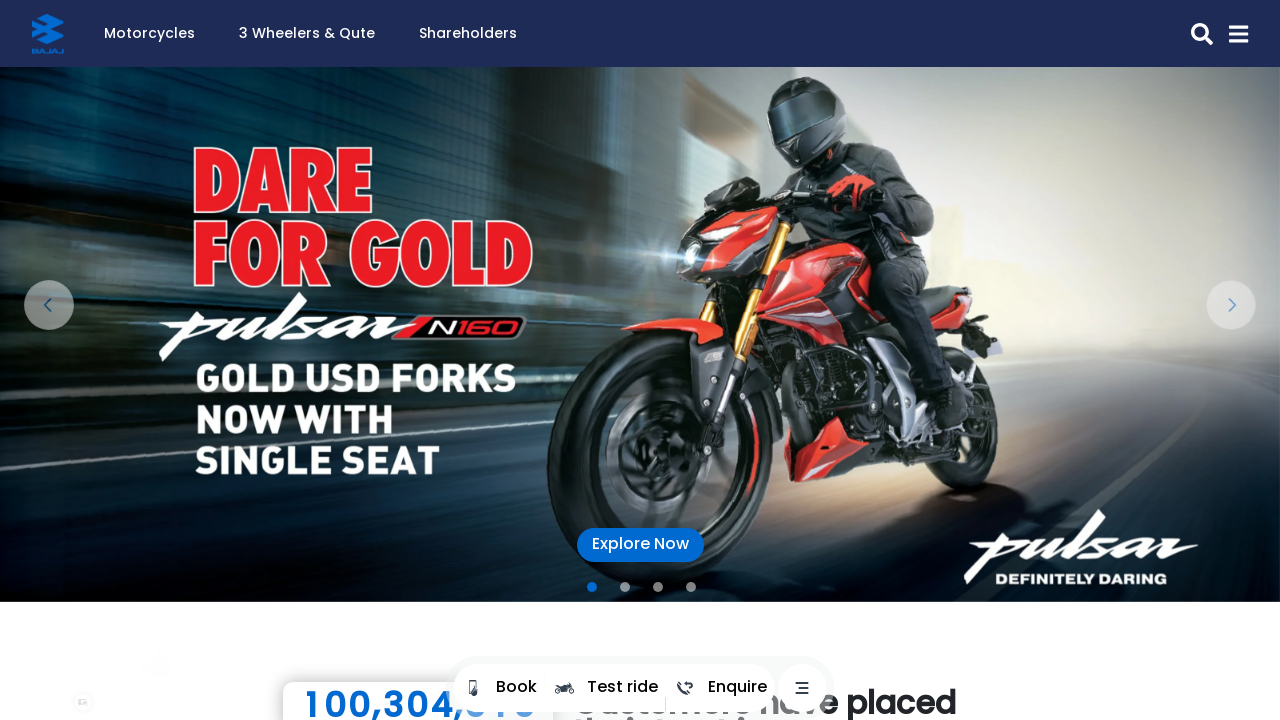